Tests account registration flow by clicking sign in, entering email, and filling out registration form with personal details

Starting URL: https://hotel-testlab.coderslab.pl/en/

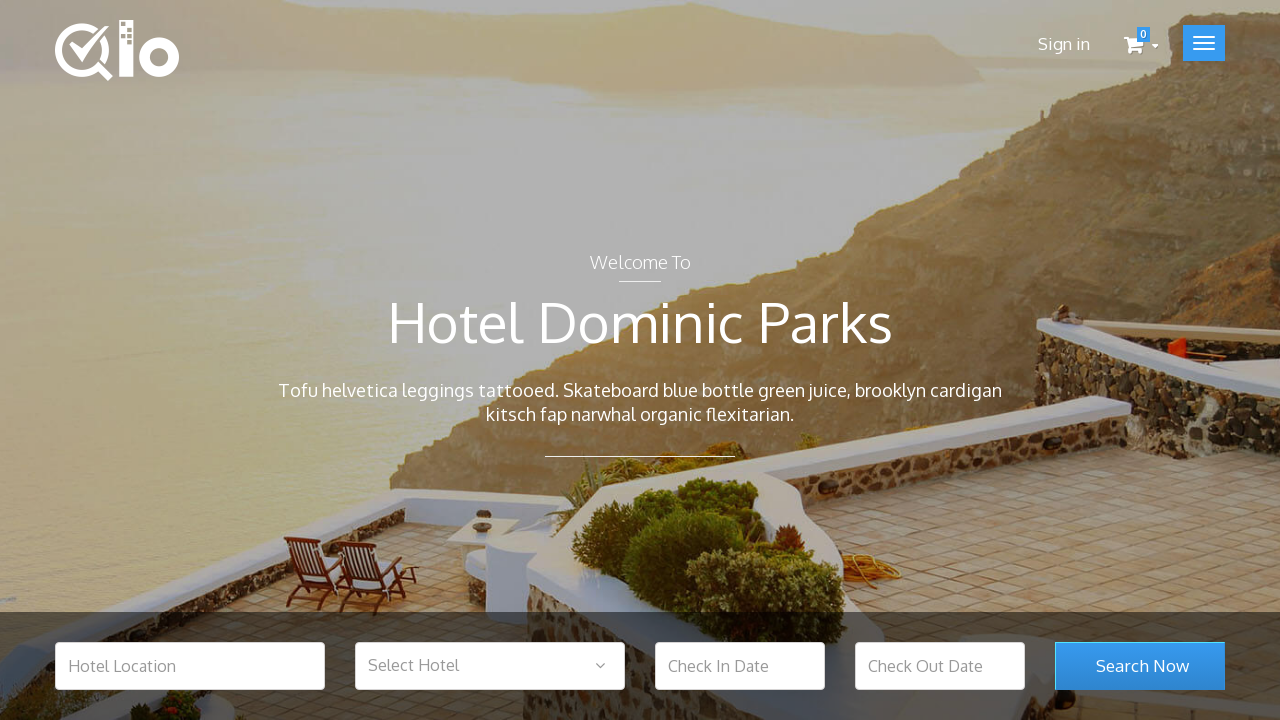

Clicked sign in button at (1064, 44) on .hide_xs
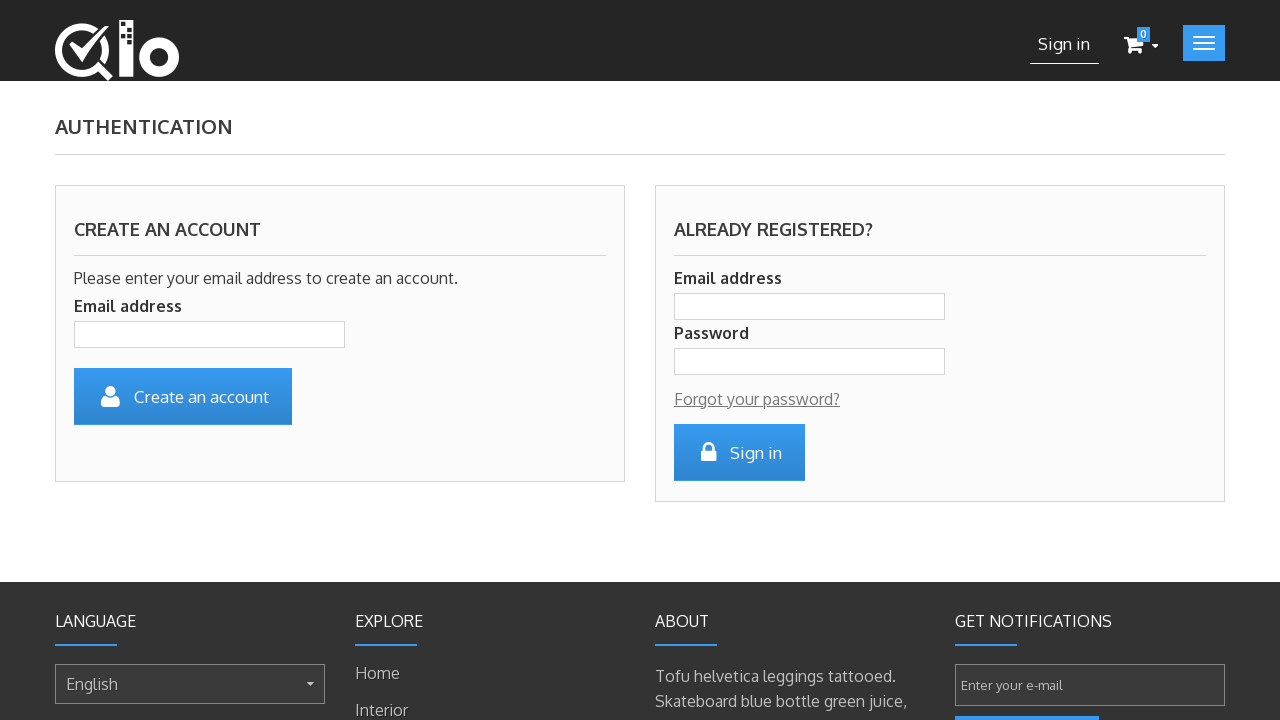

Filled email field with generated email: 70f5d9a1-3816-4839-8dc6-4e85cee743cf@mail.pl on #email_create
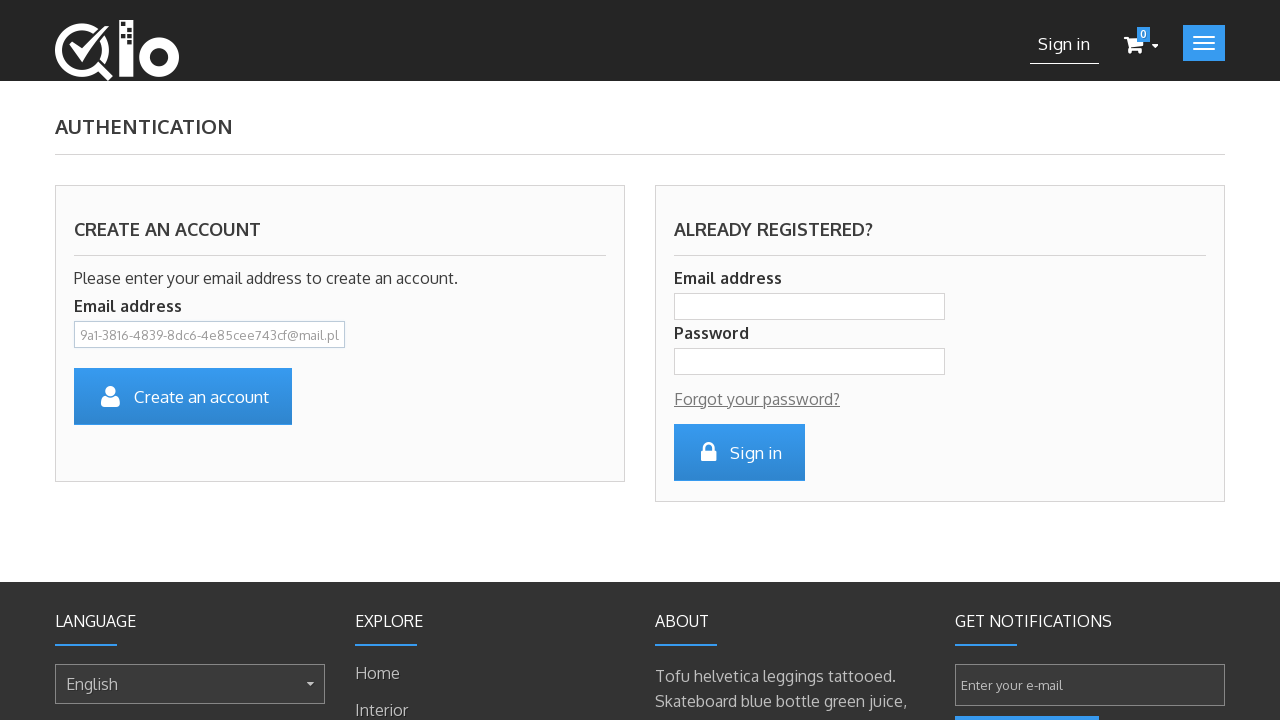

Clicked create account button at (183, 396) on #SubmitCreate
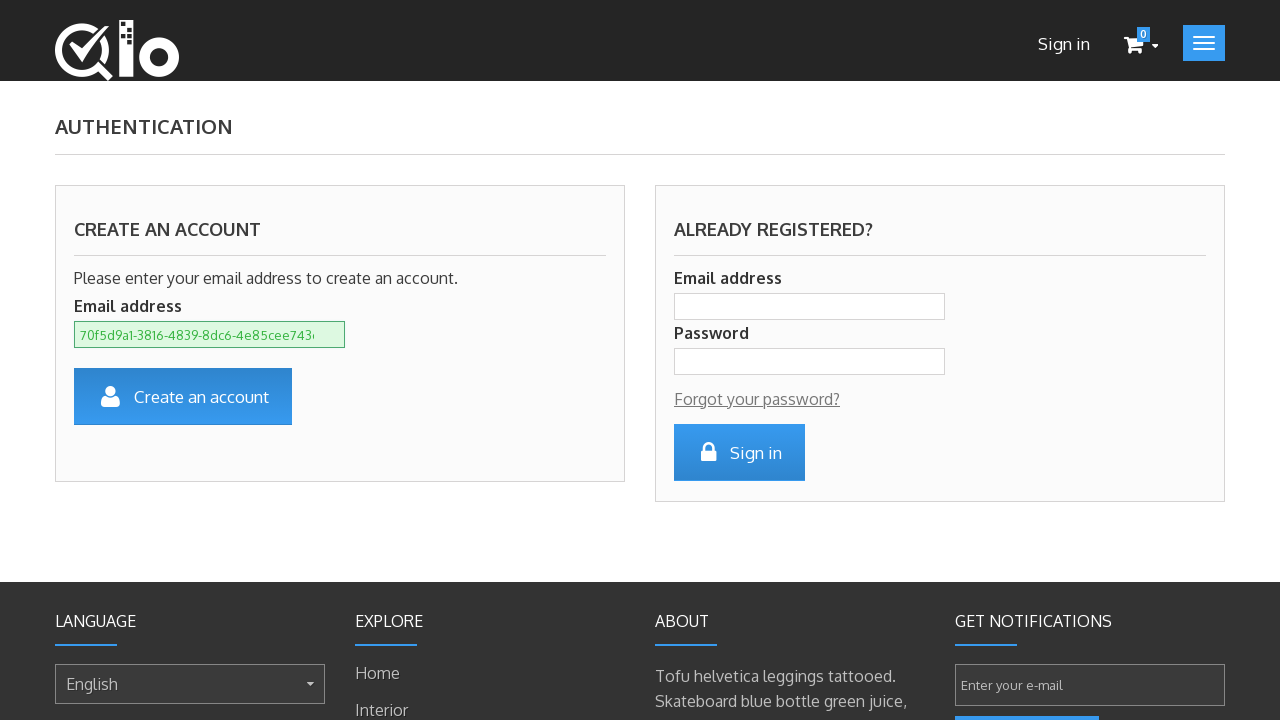

Registration form loaded
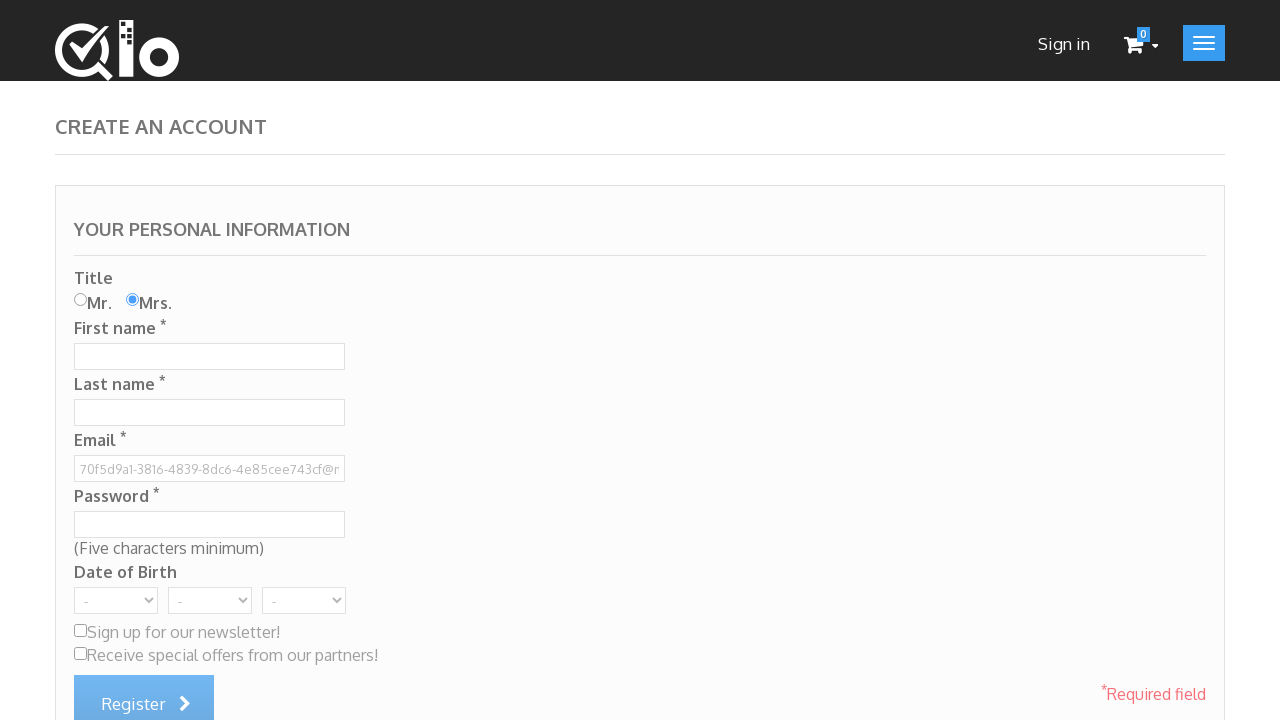

Selected Mr. radio button at (80, 300) on #id_gender1
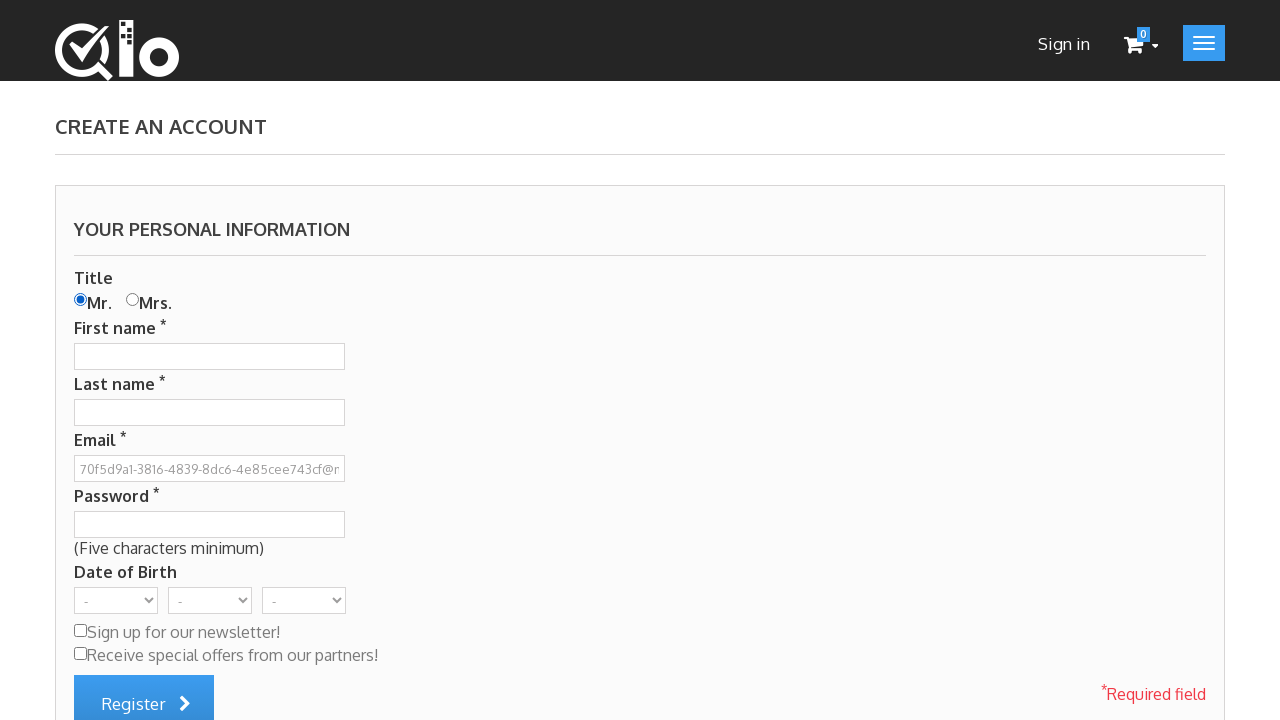

Filled first name field with 'ala' on #customer_firstname
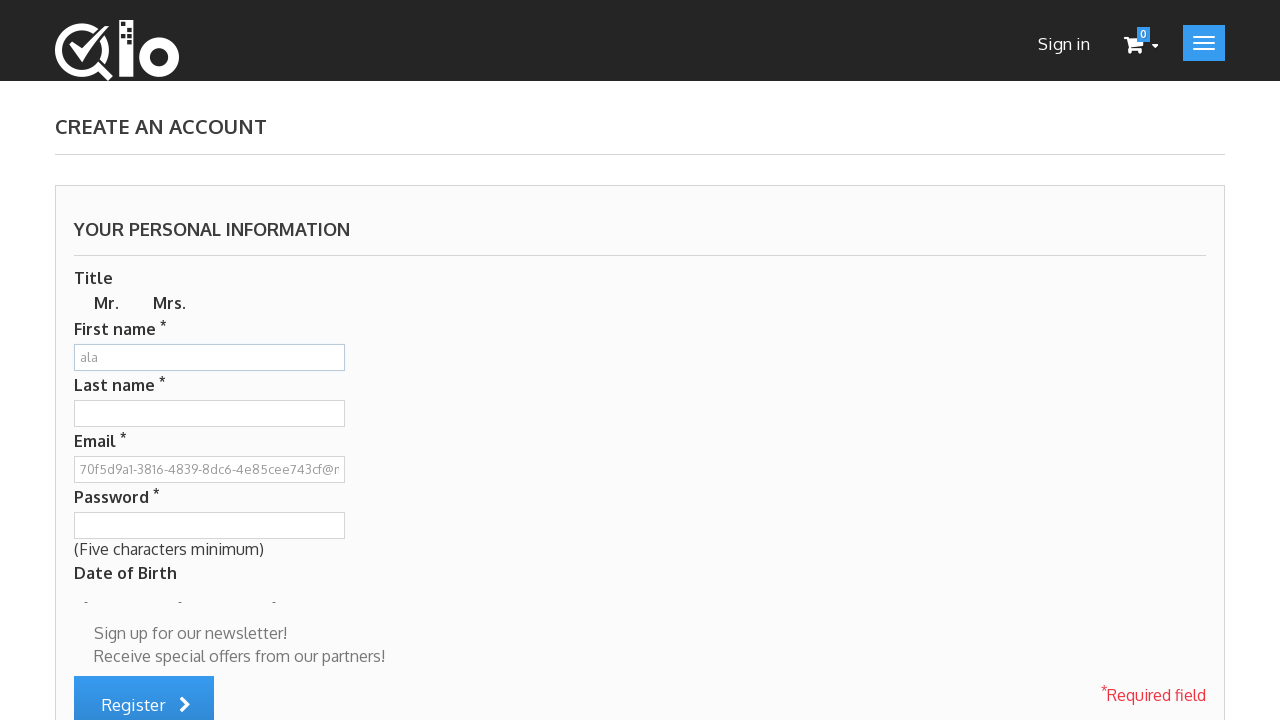

Filled last name field with 'alowska' on #customer_lastname
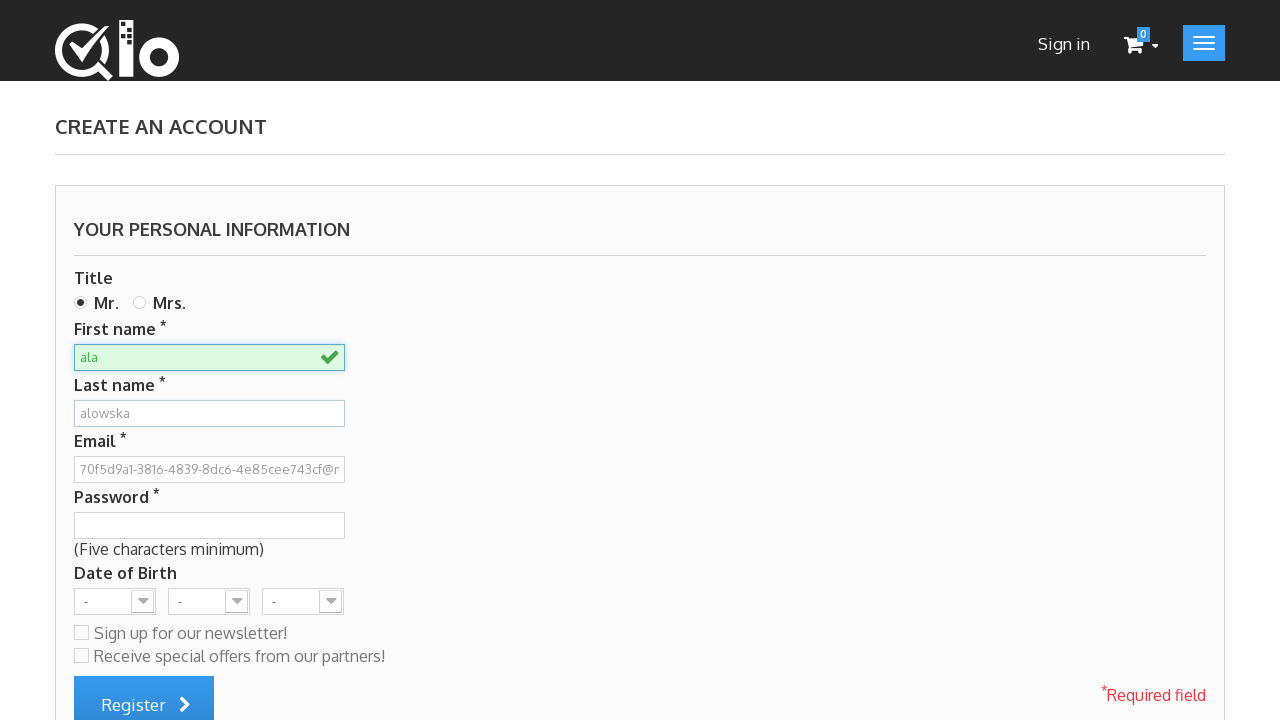

Filled password field with 'password' on #passwd
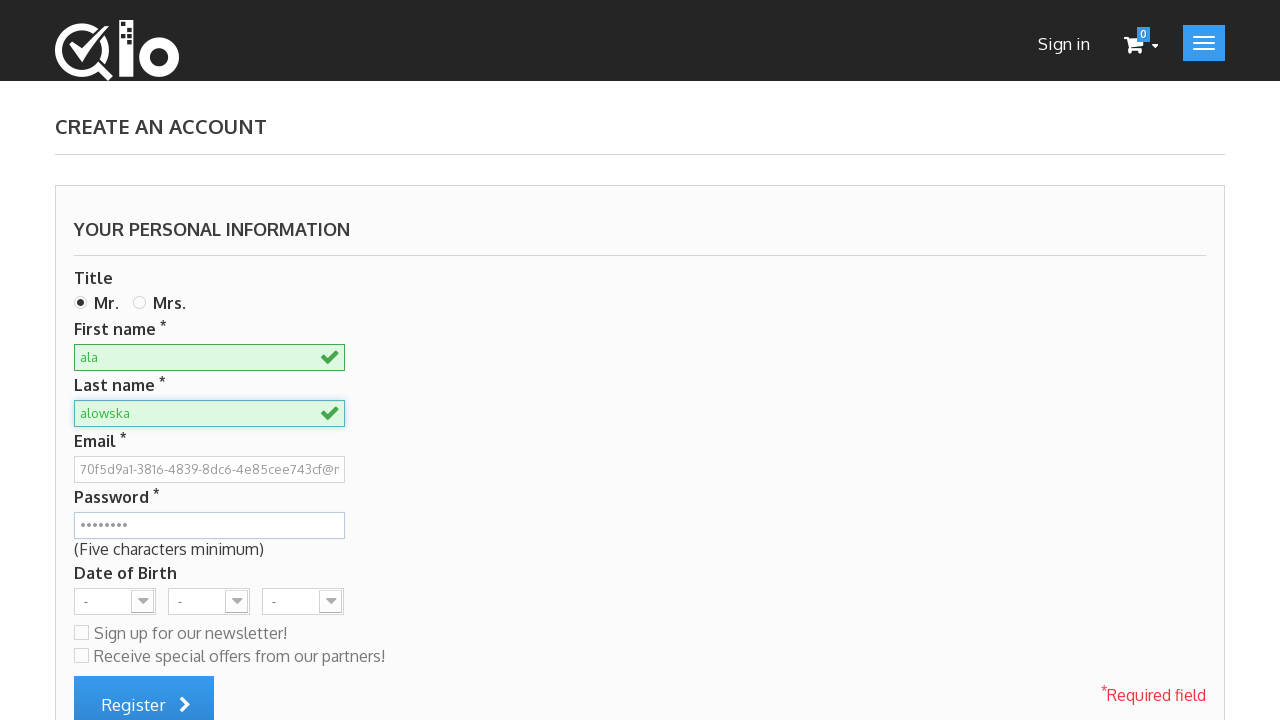

Selected day 9 for birth date on #days
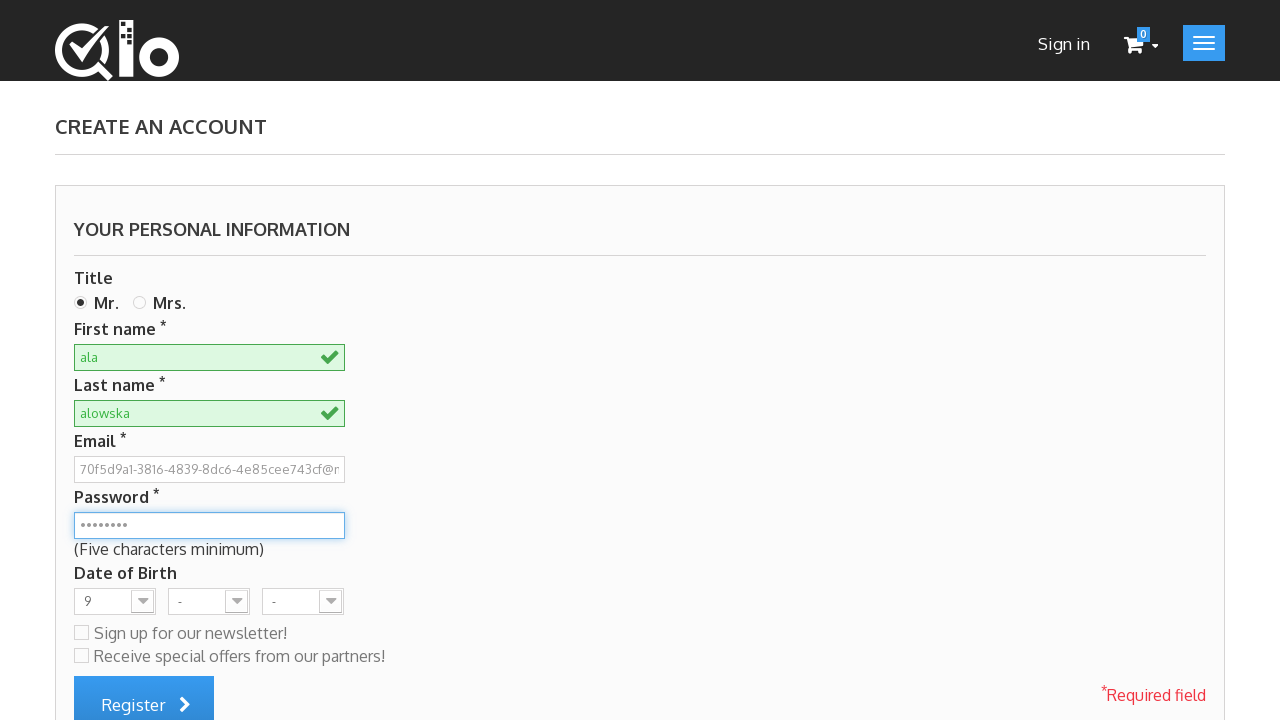

Selected January (month 1) for birth date on #months
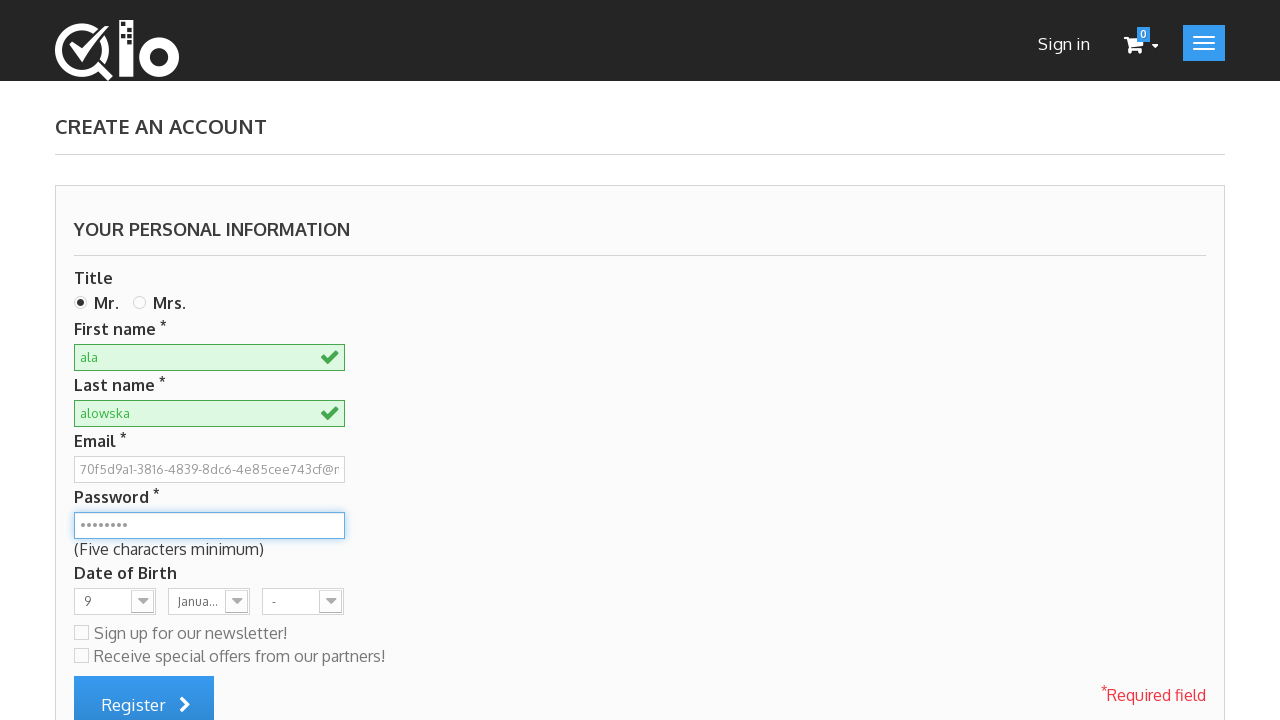

Selected year 2000 for birth date on #years
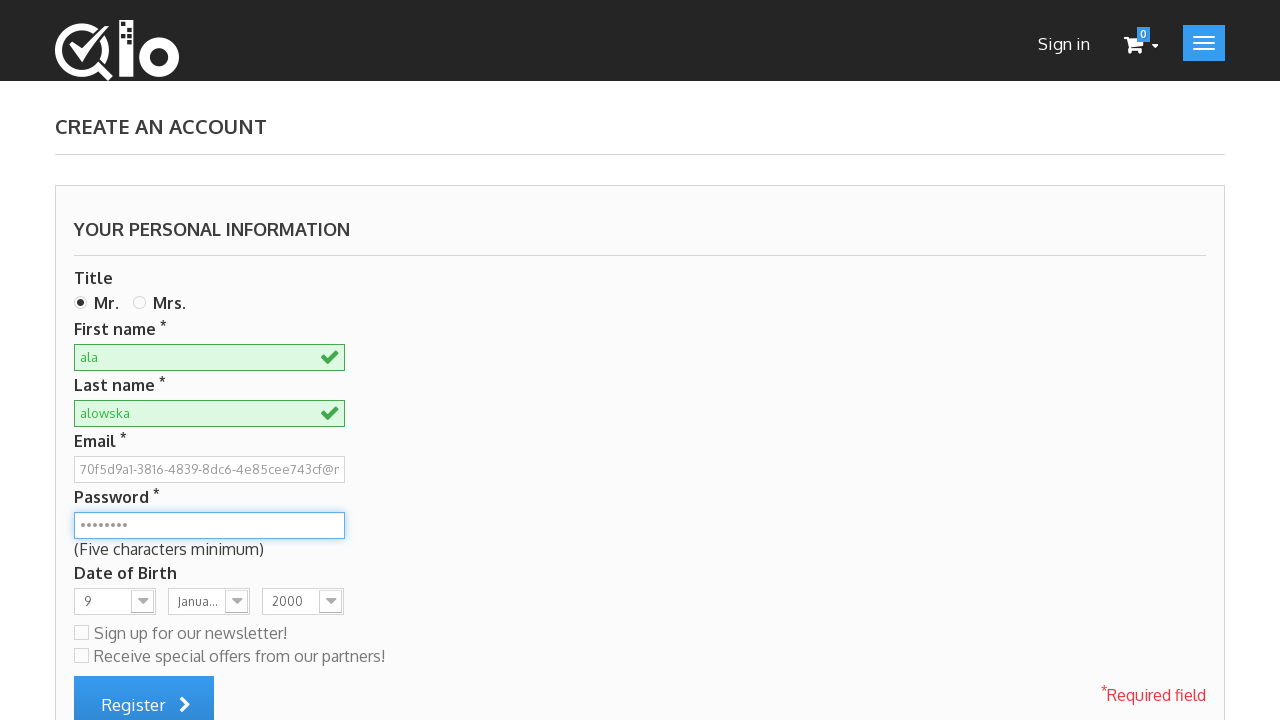

Checked newsletter checkbox at (82, 632) on #newsletter
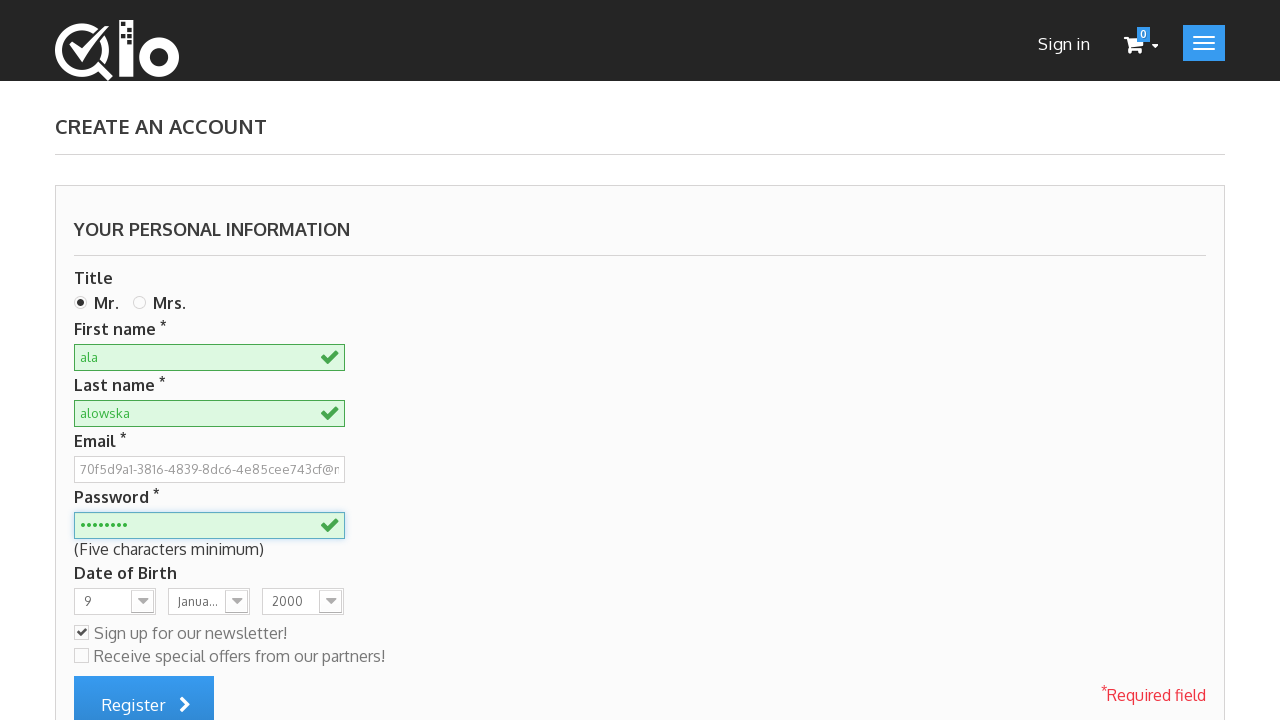

Clicked submit account button to complete registration at (144, 692) on #submitAccount
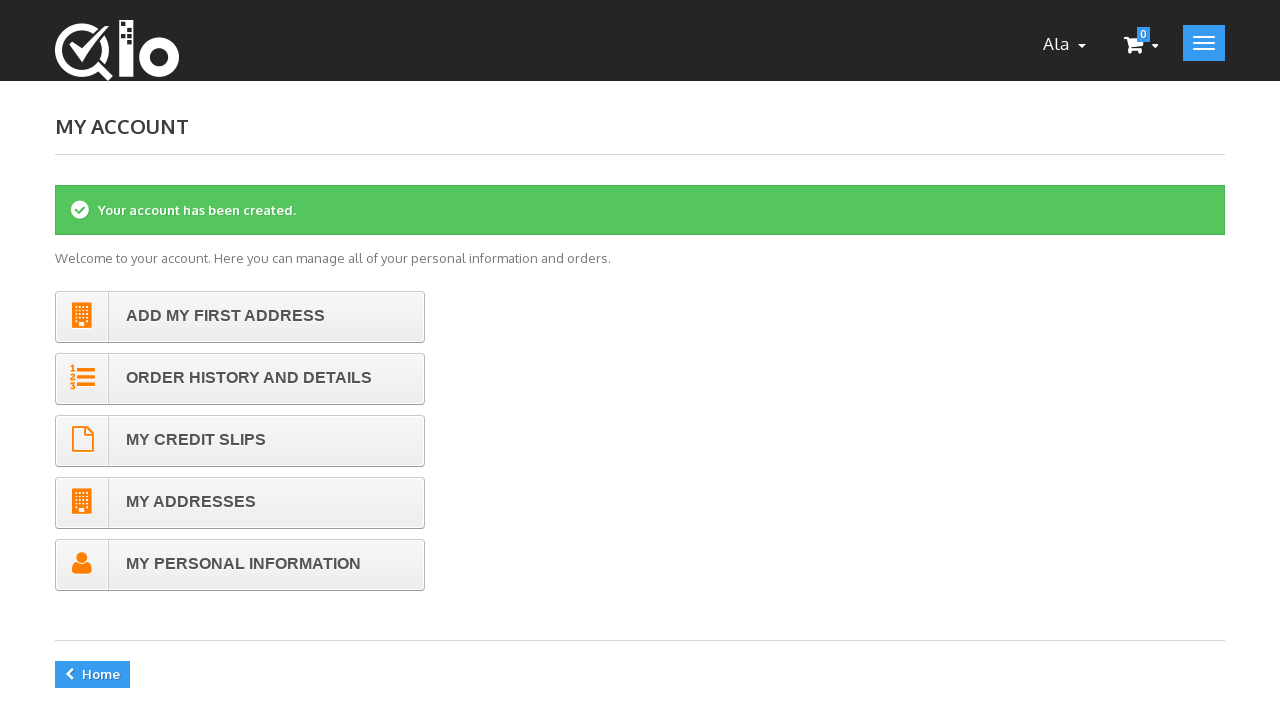

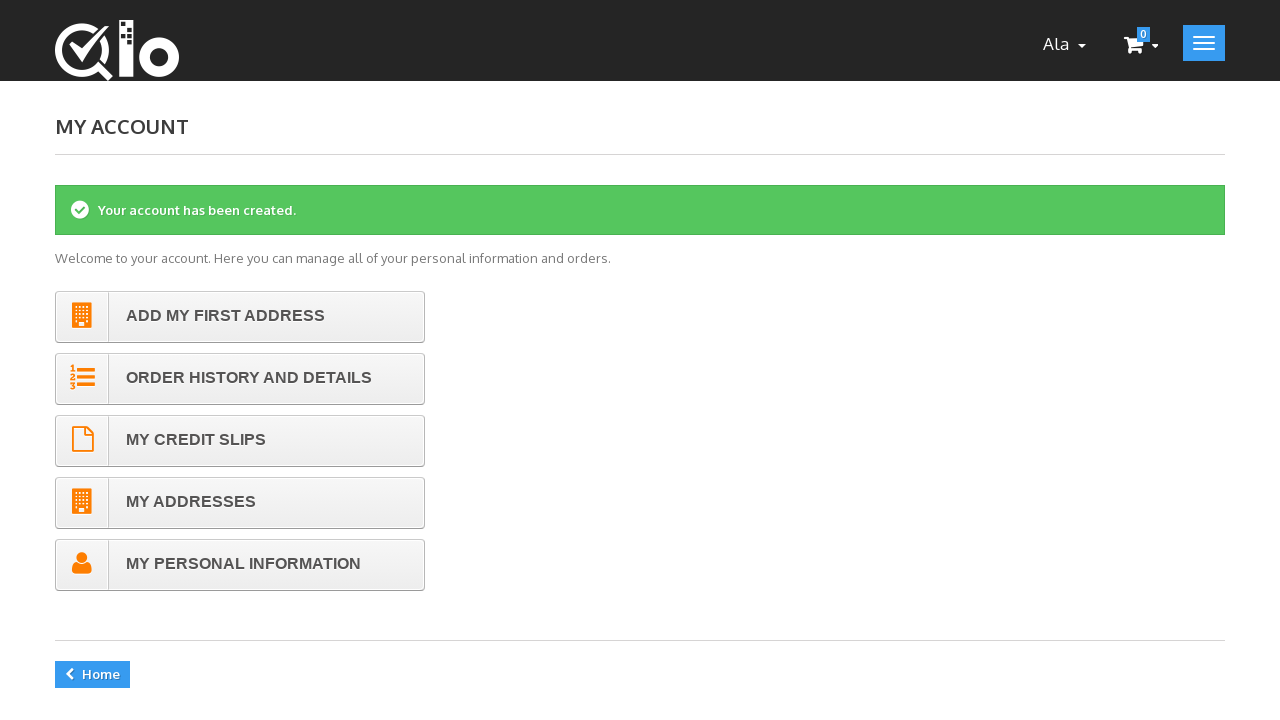